Verifies that the movie title field is displayed on the test page

Starting URL: https://programautomatycy.pl/test-page/

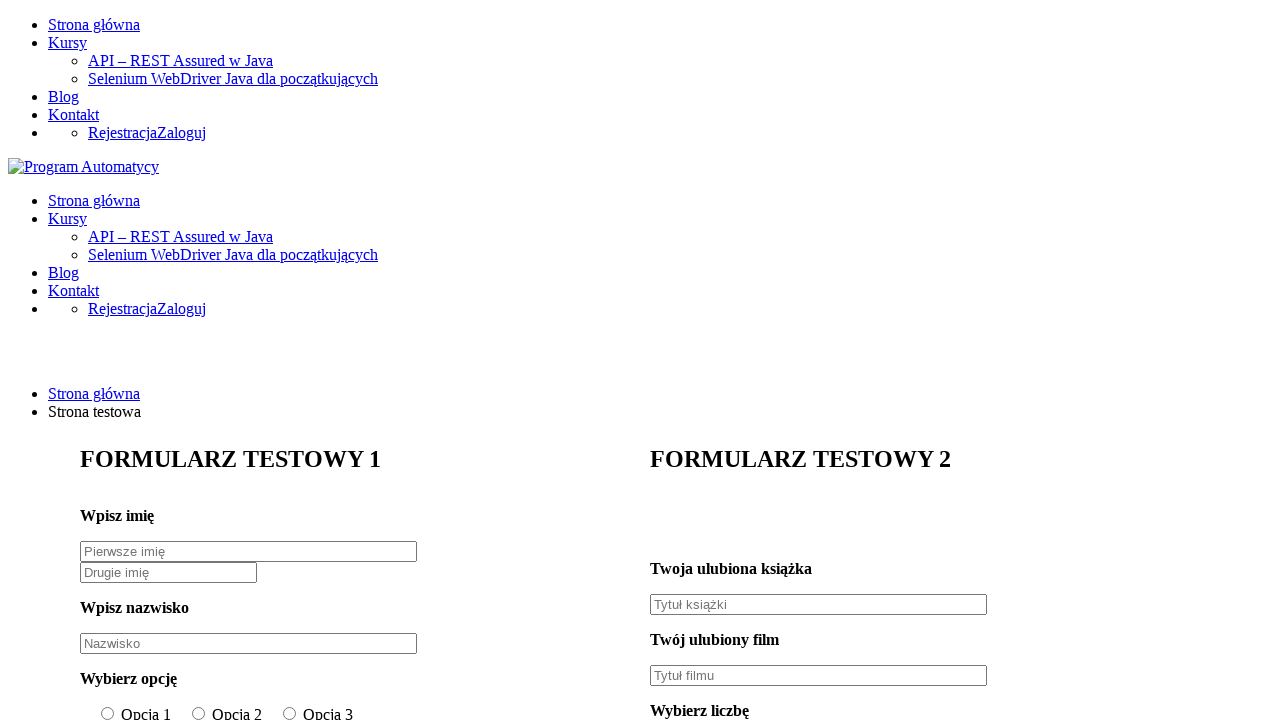

Navigated to test page
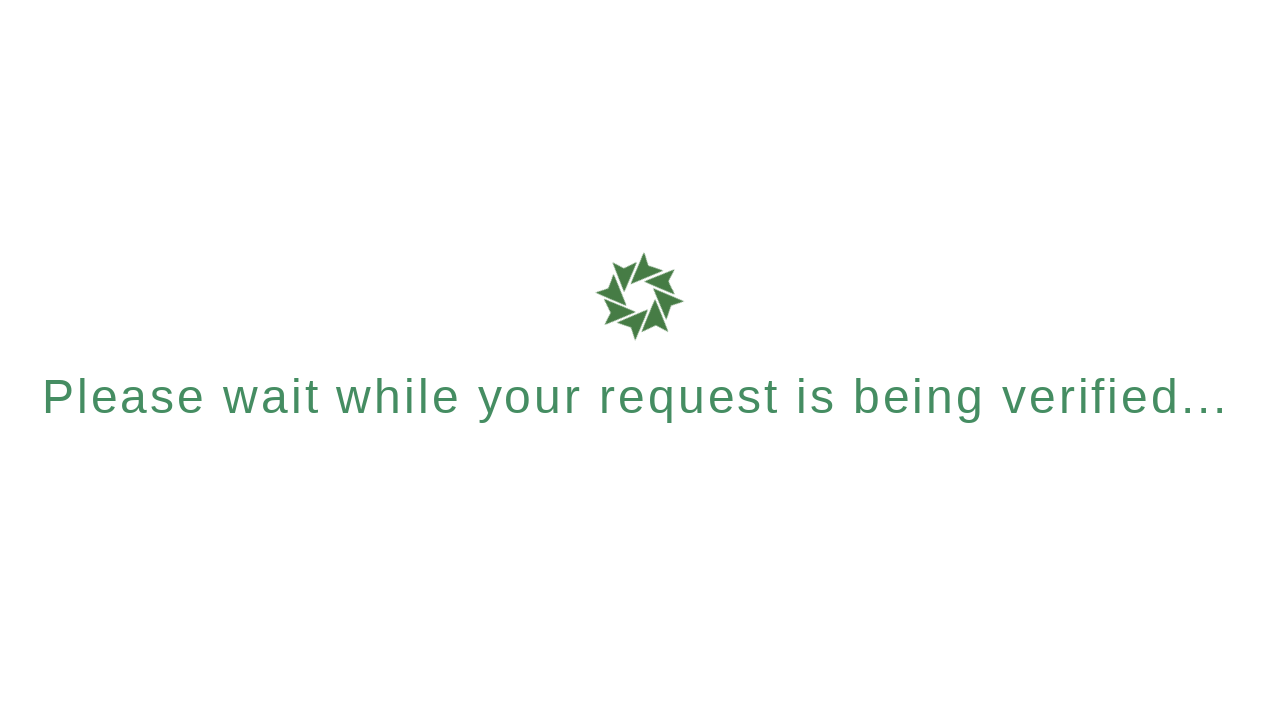

Located movie title field element
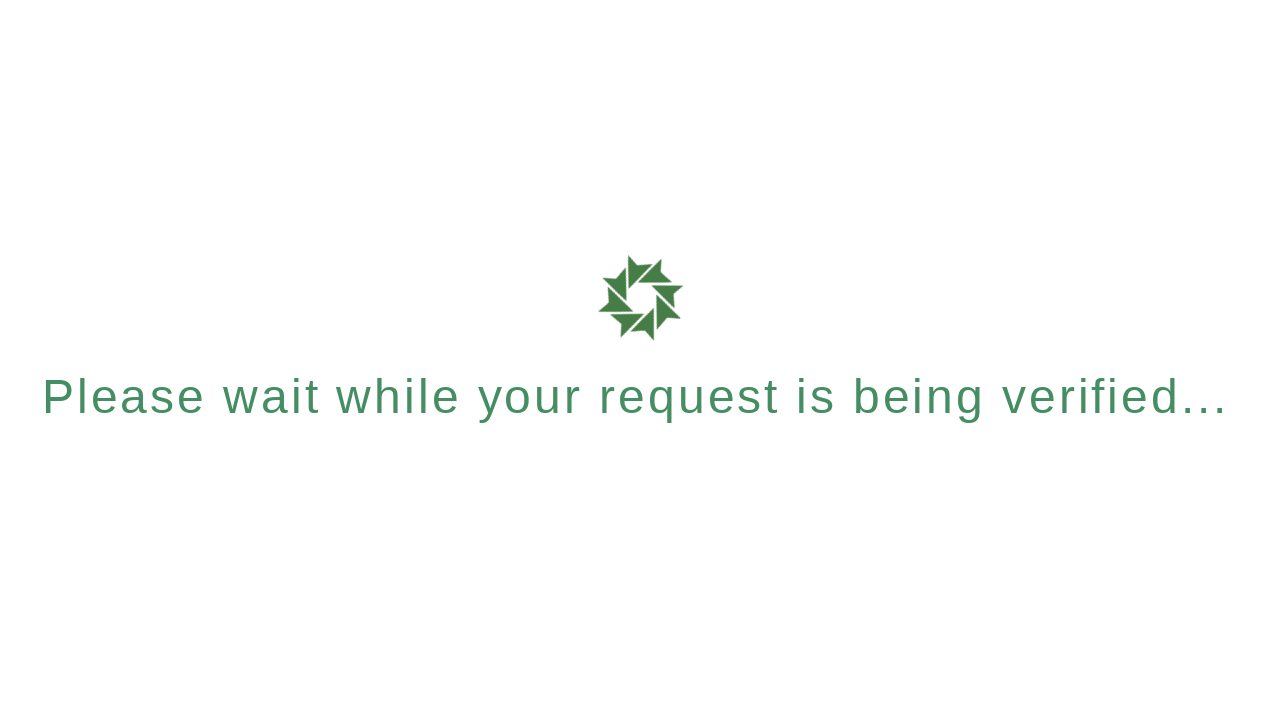

Waited for movie title field to be available in DOM
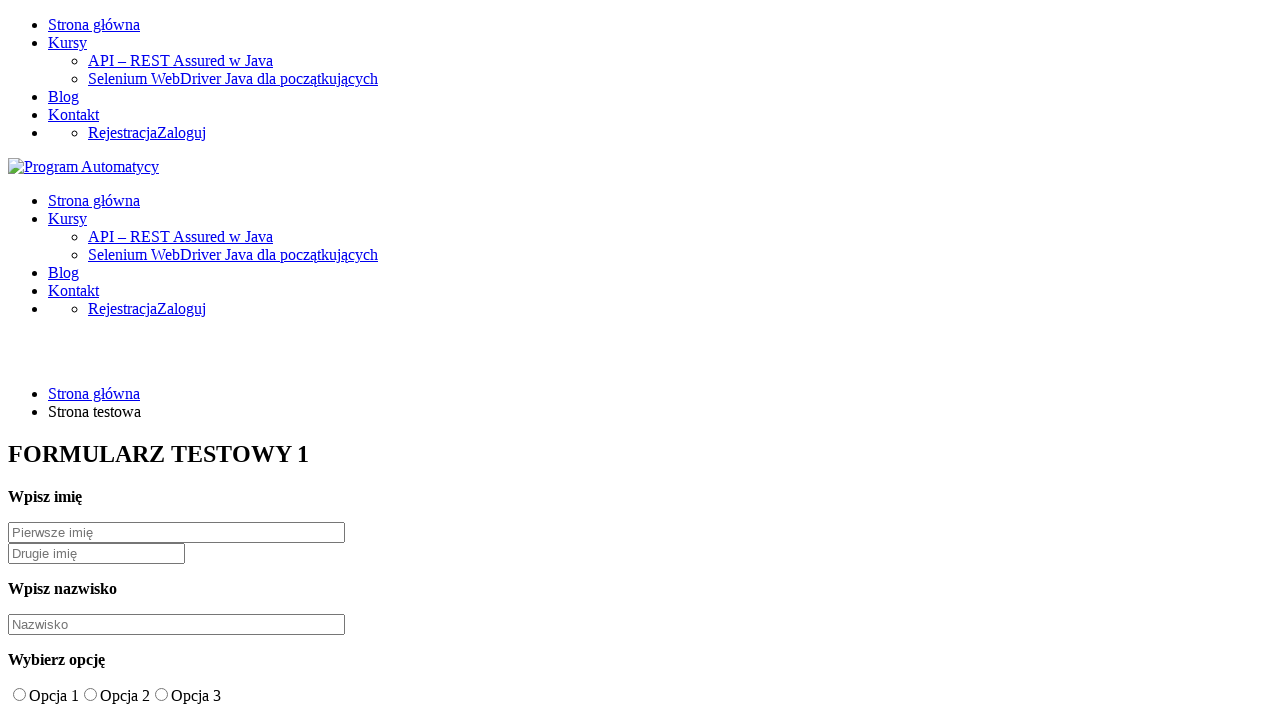

Verified that movie title field is displayed
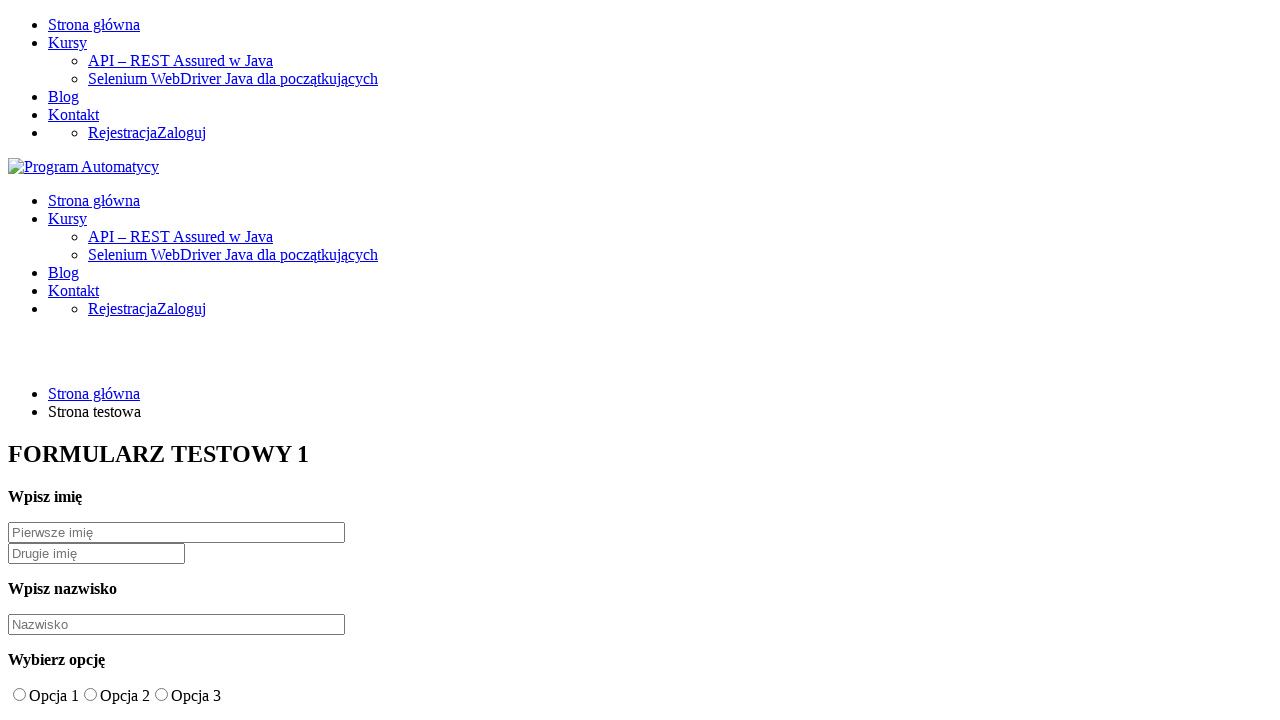

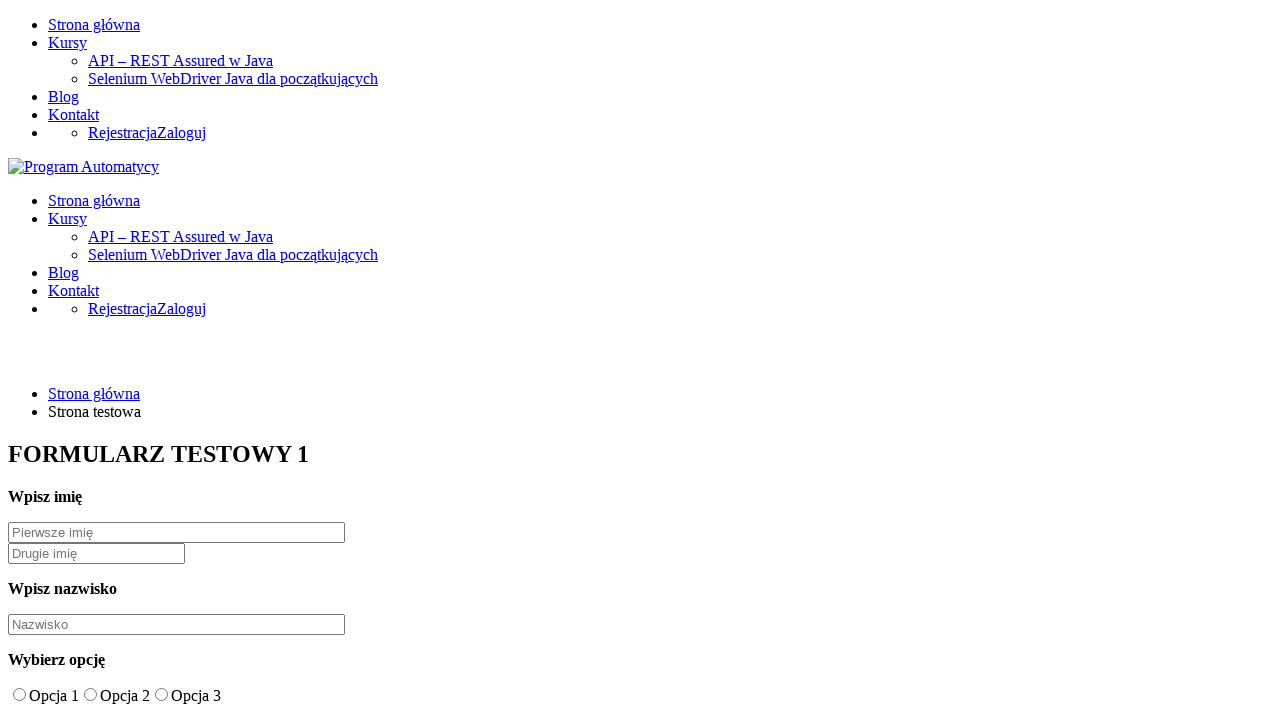